Navigates to the GreenKart practice e-commerce site and verifies that product listings are displayed, specifically checking for the presence of products with names starting with "Cucumber"

Starting URL: https://rahulshettyacademy.com/seleniumPractise/#/

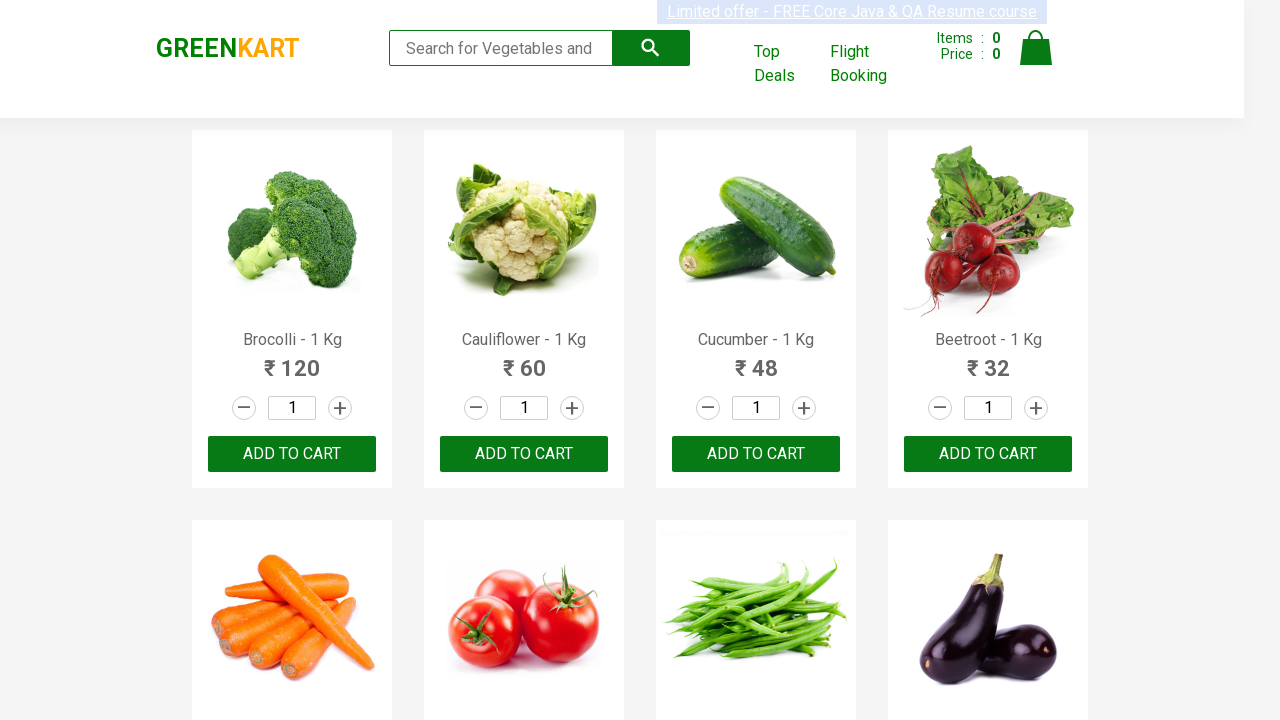

Waited for product list to load (h4.product-name selector)
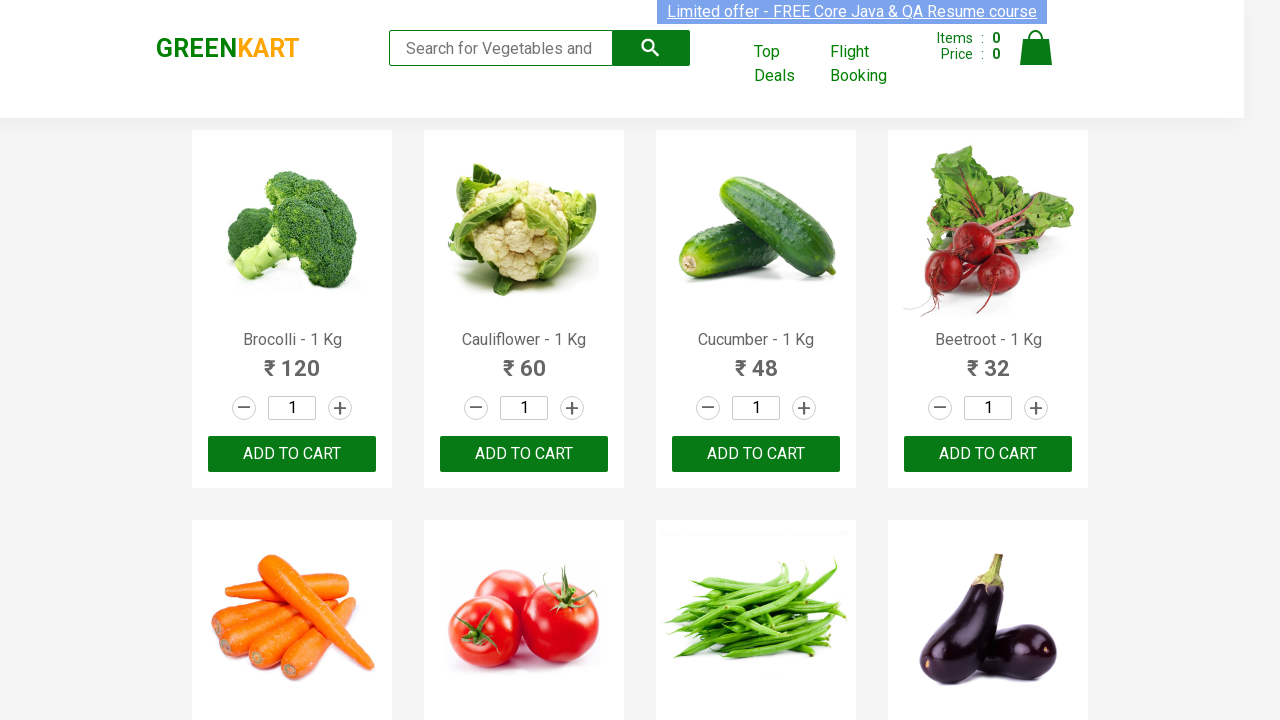

Located all product name elements
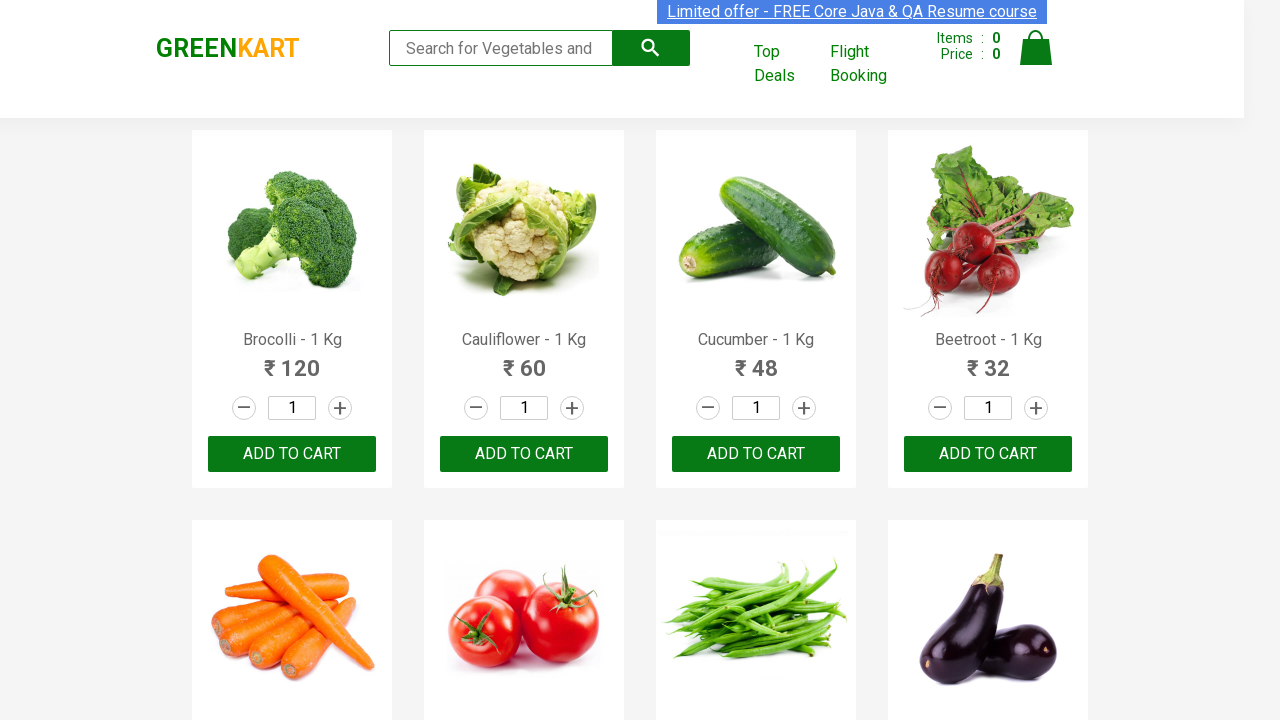

Verified that products are displayed - found 30 products
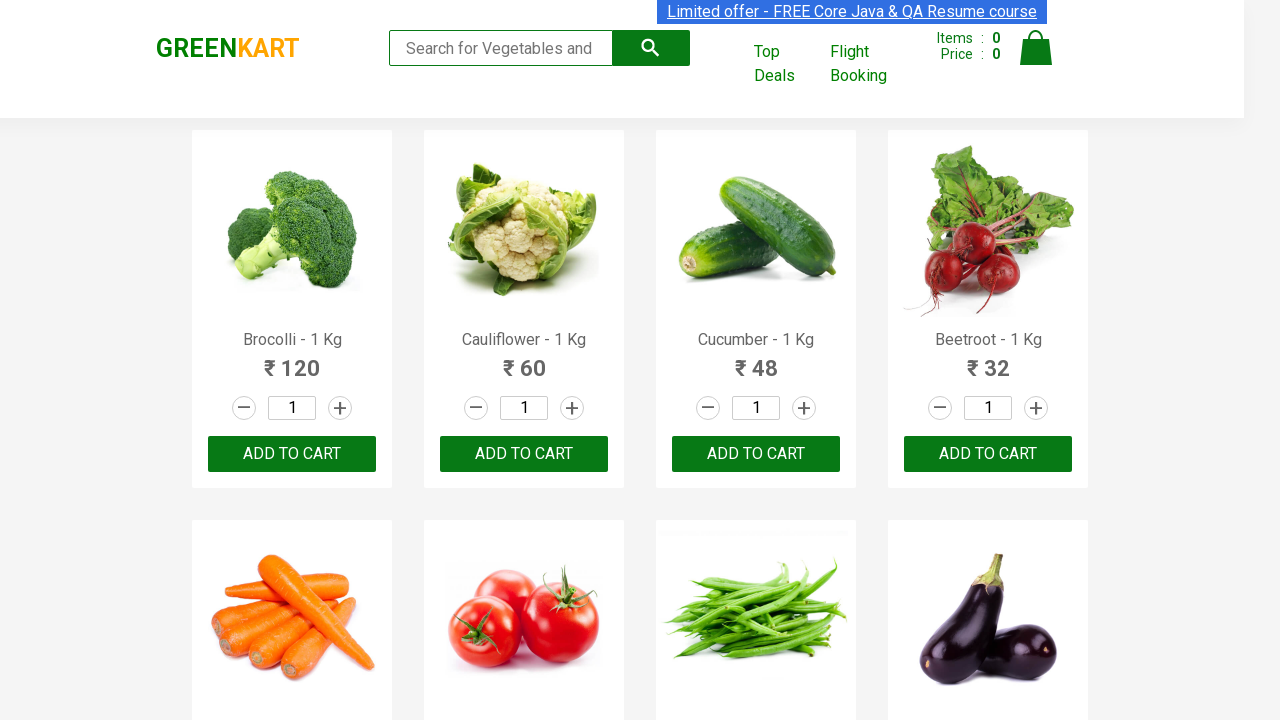

Found Cucumber product at index 2: 'Cucumber - 1 Kg'
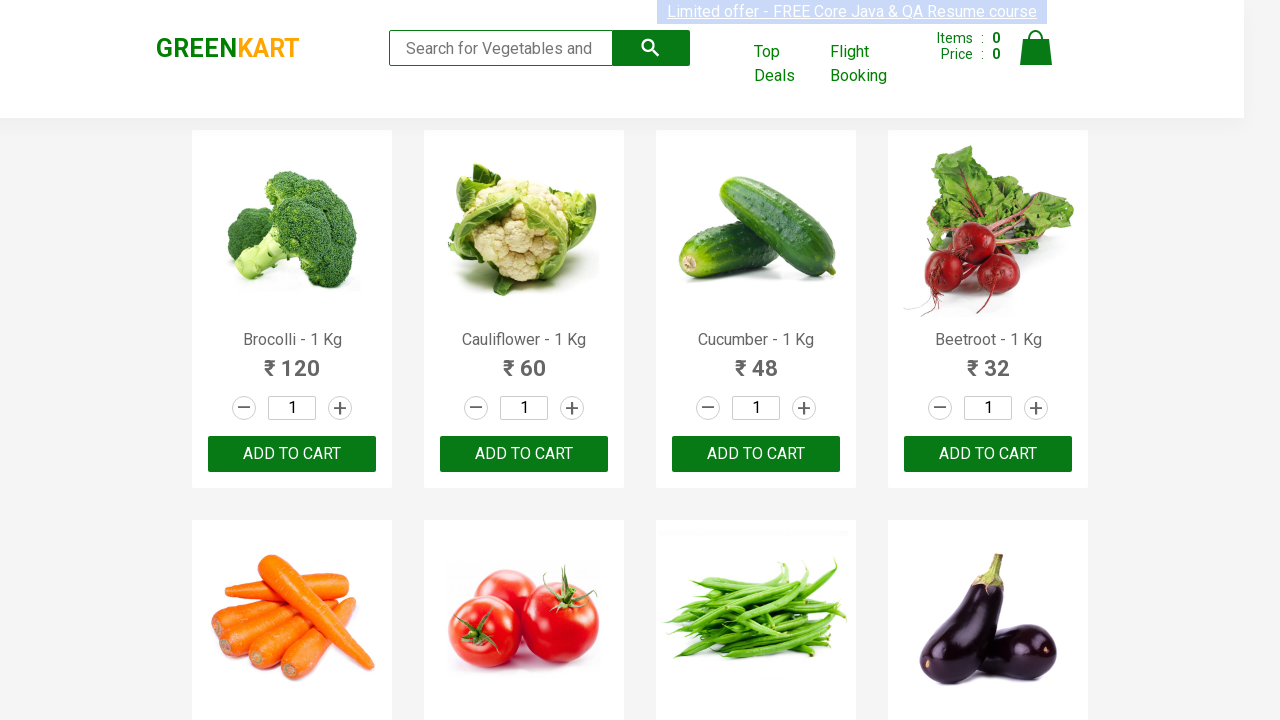

Verified that Cucumber product exists in the product listing
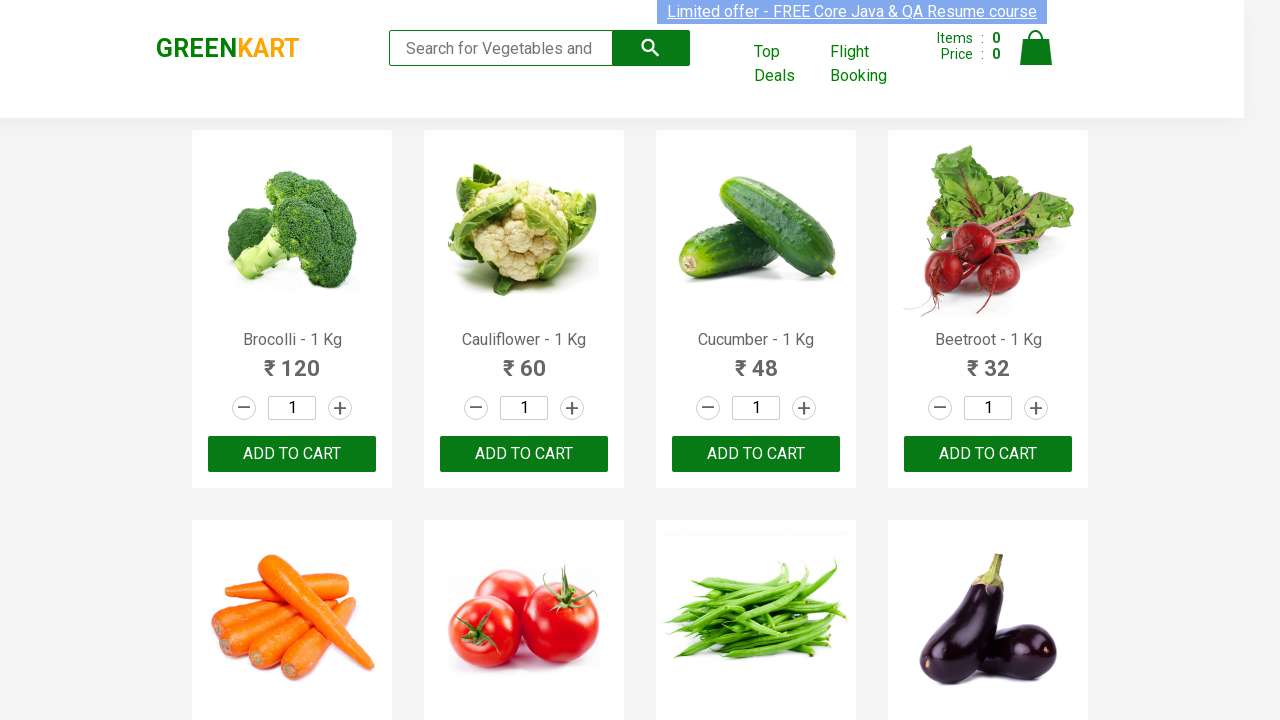

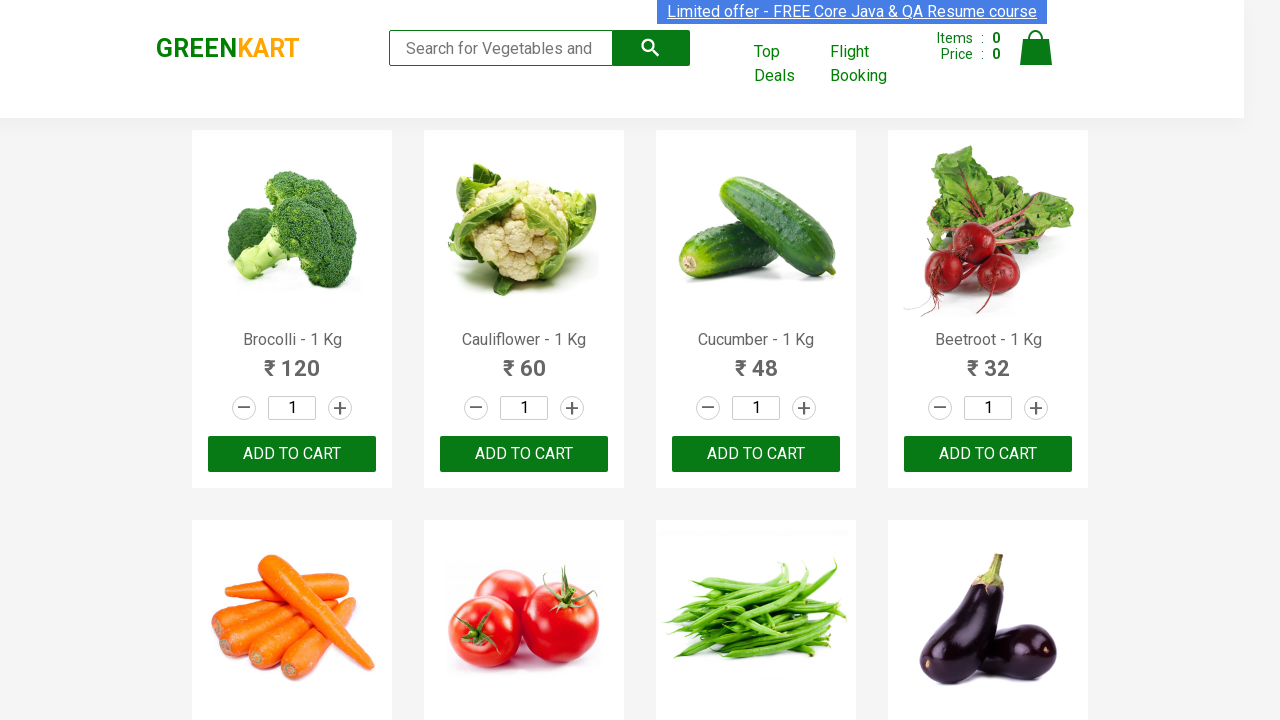